Tests canvas drawing functionality on a signature pad by performing a series of mouse actions to draw a pattern on the canvas element.

Starting URL: http://szimek.github.io/signature_pad/

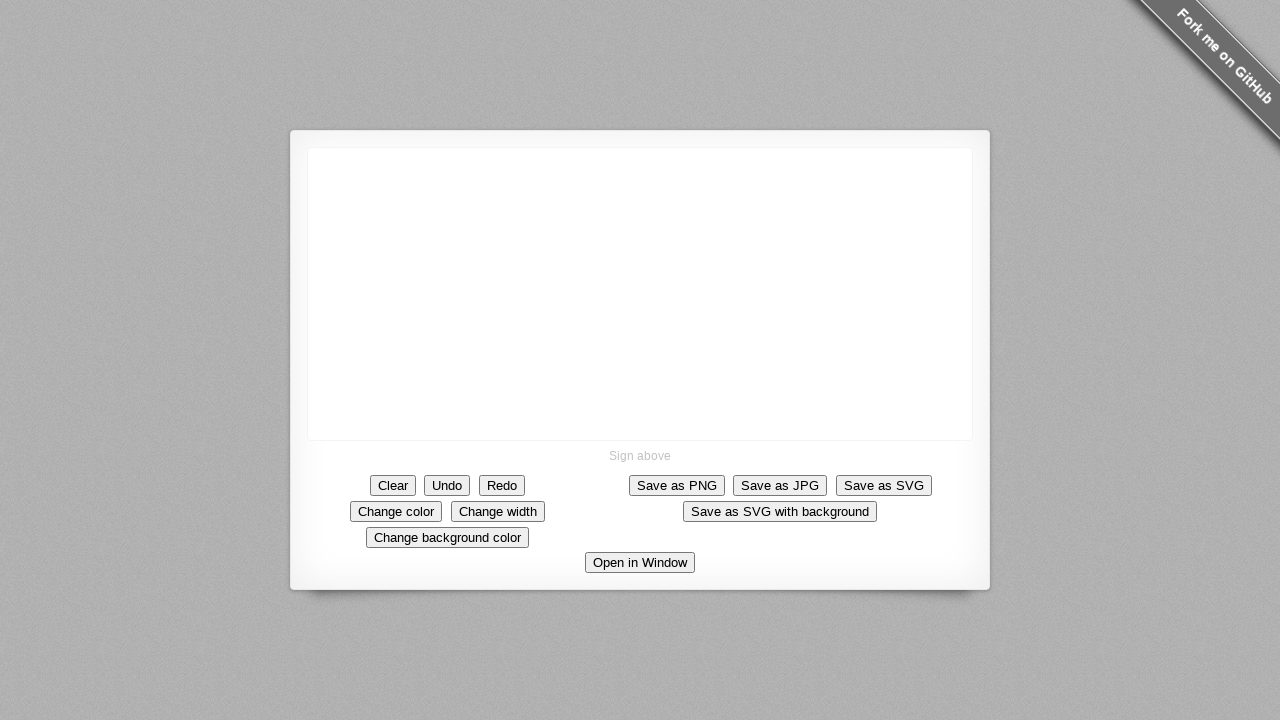

Canvas element loaded and ready
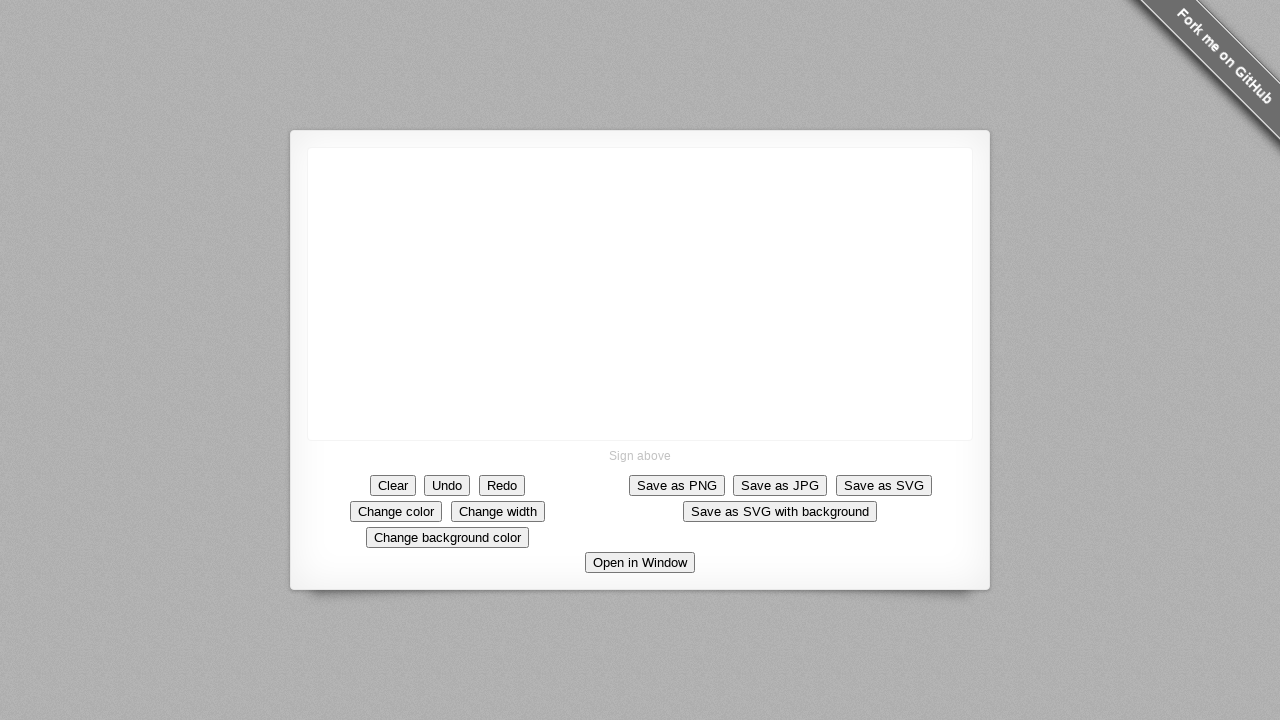

Retrieved canvas bounding box for position calculations
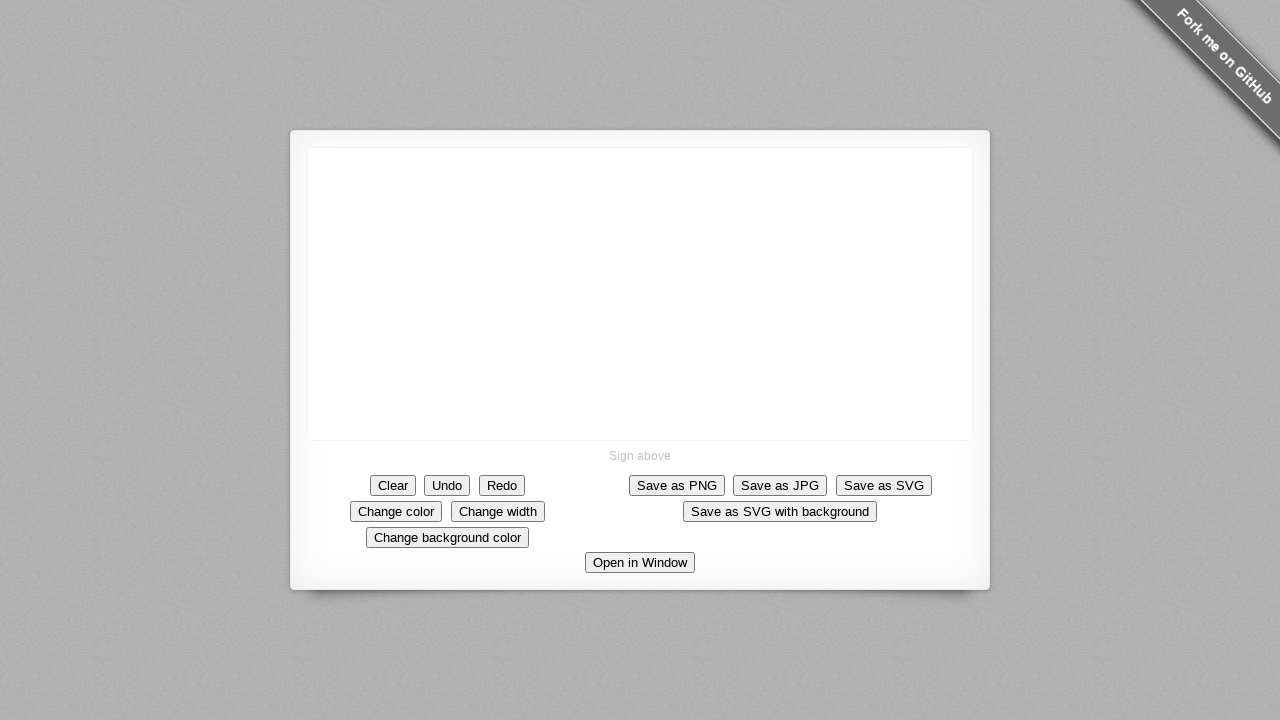

Clicked on canvas to focus it at (640, 294) on canvas >> nth=0
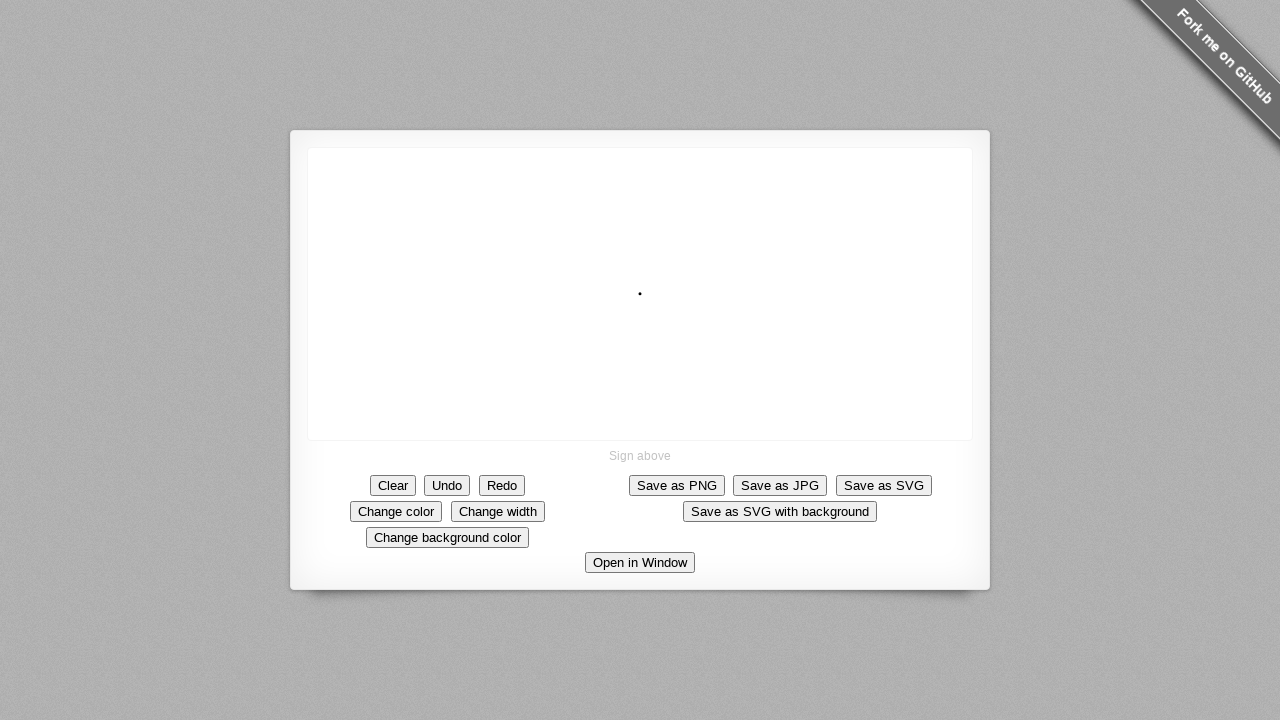

Moved mouse to starting position on canvas at (648, 302)
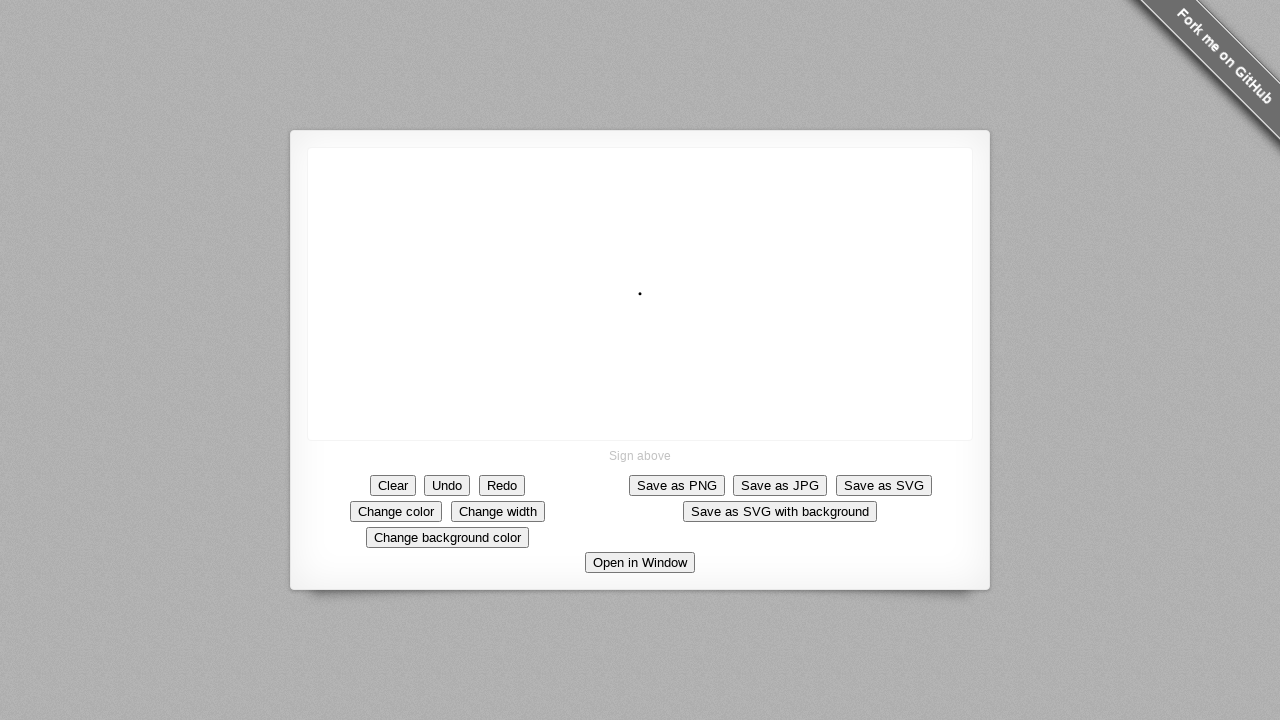

Pressed mouse button down to begin drawing at (648, 302)
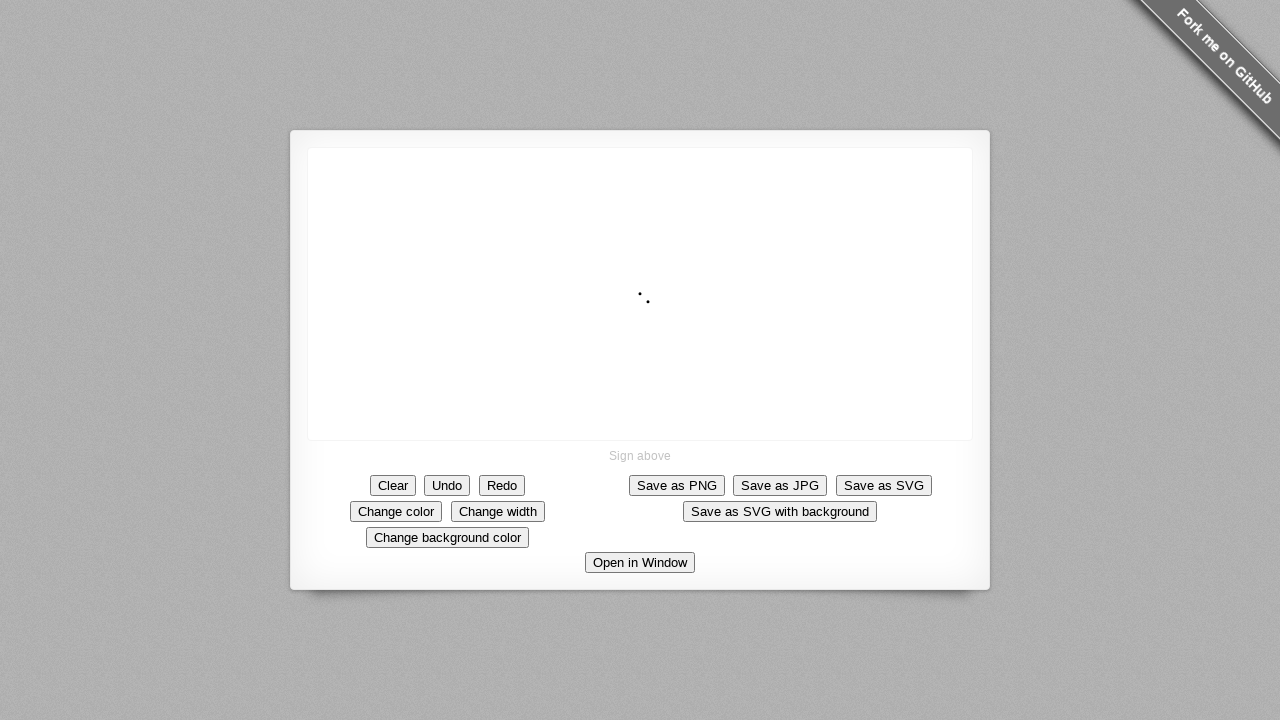

Drew diagonal line down-right at (768, 422)
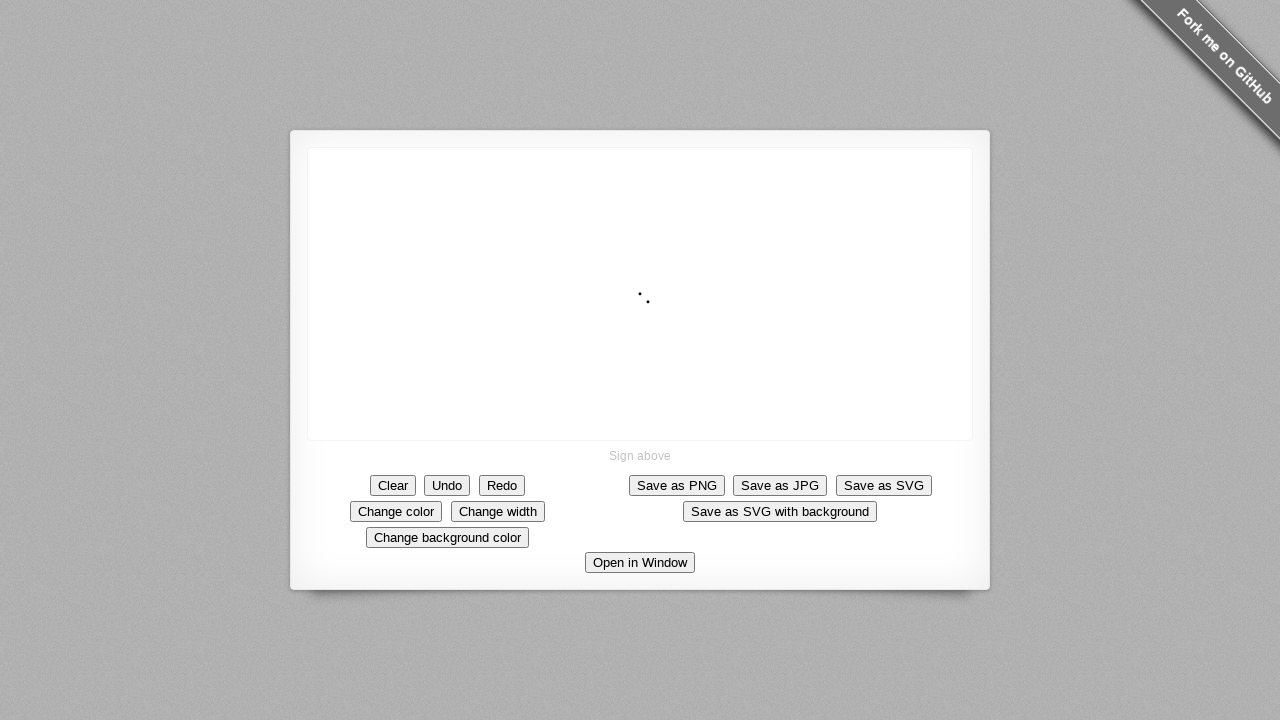

Drew line down-left at (648, 542)
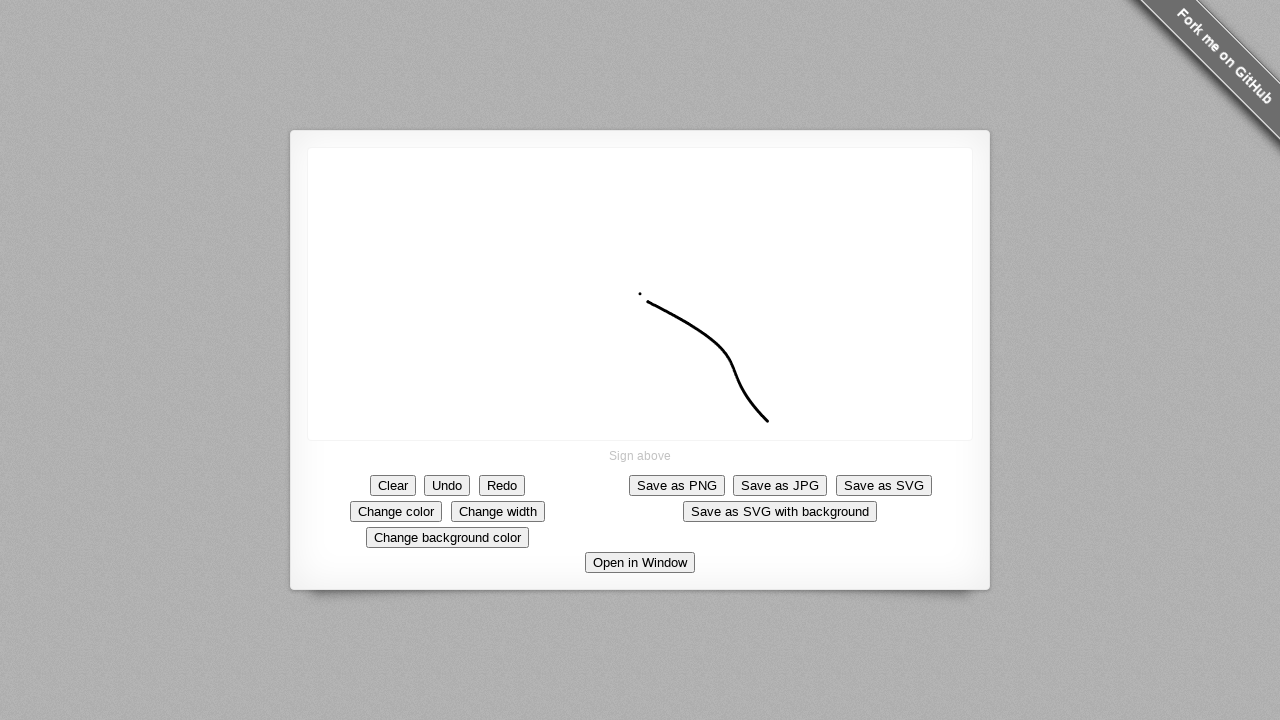

Drew line up-left at (528, 422)
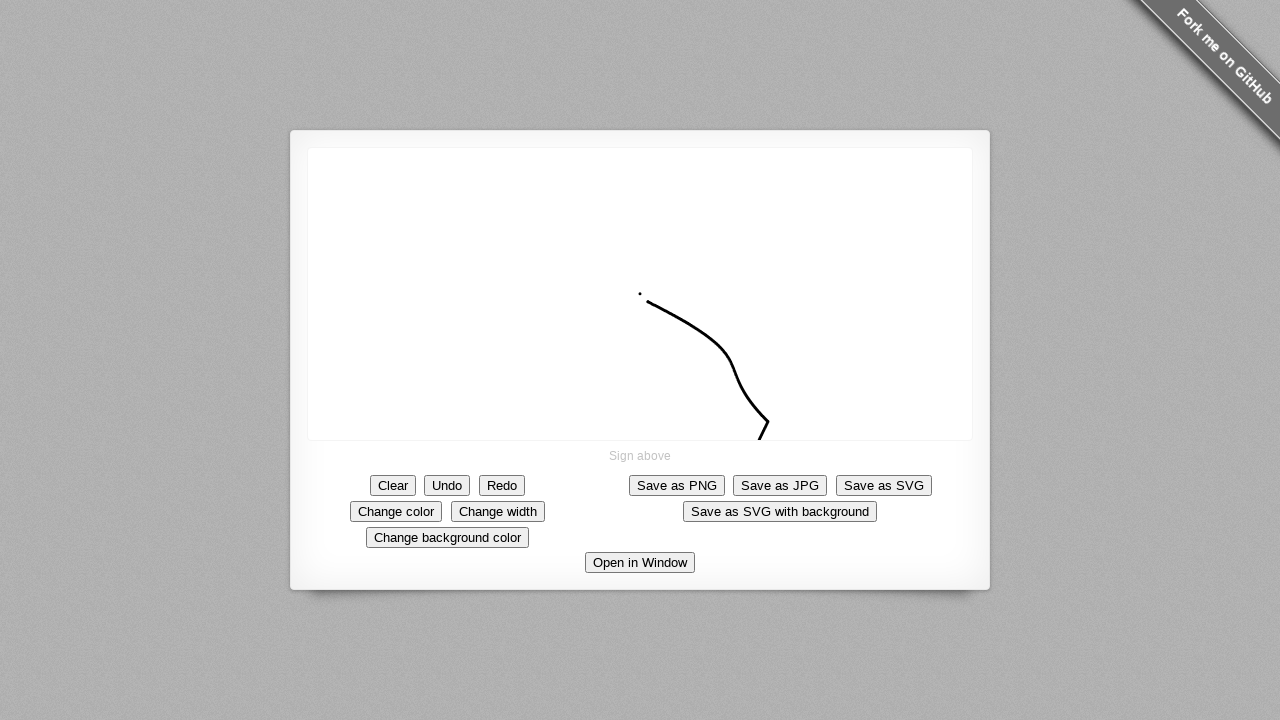

Drew final line with slight offset at (536, 430)
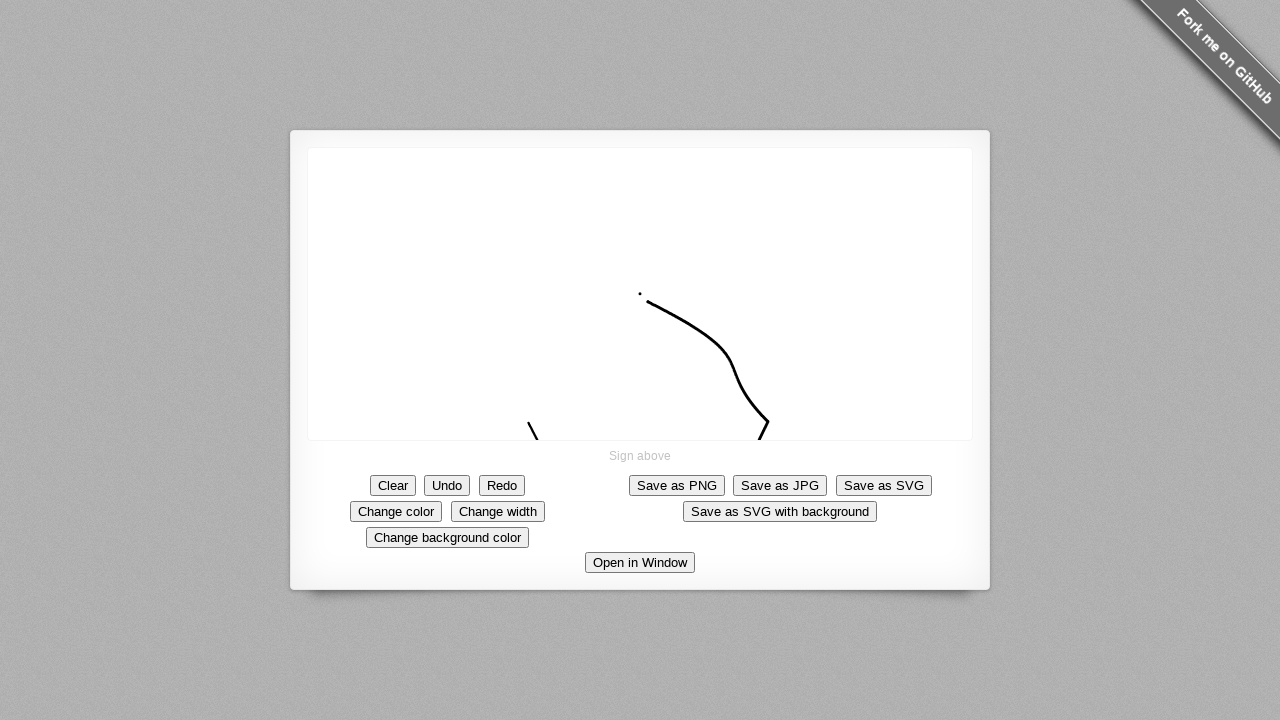

Released mouse button to complete drawing at (536, 430)
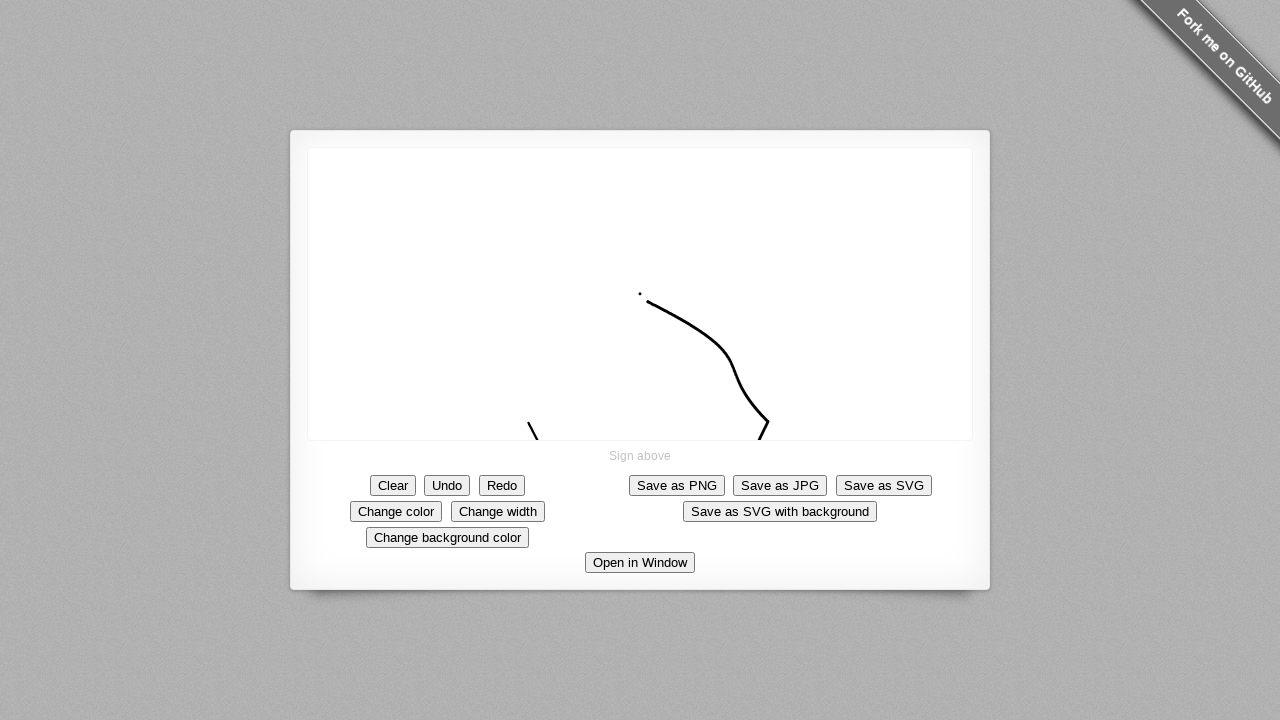

Waited 2 seconds to observe the drawn pattern
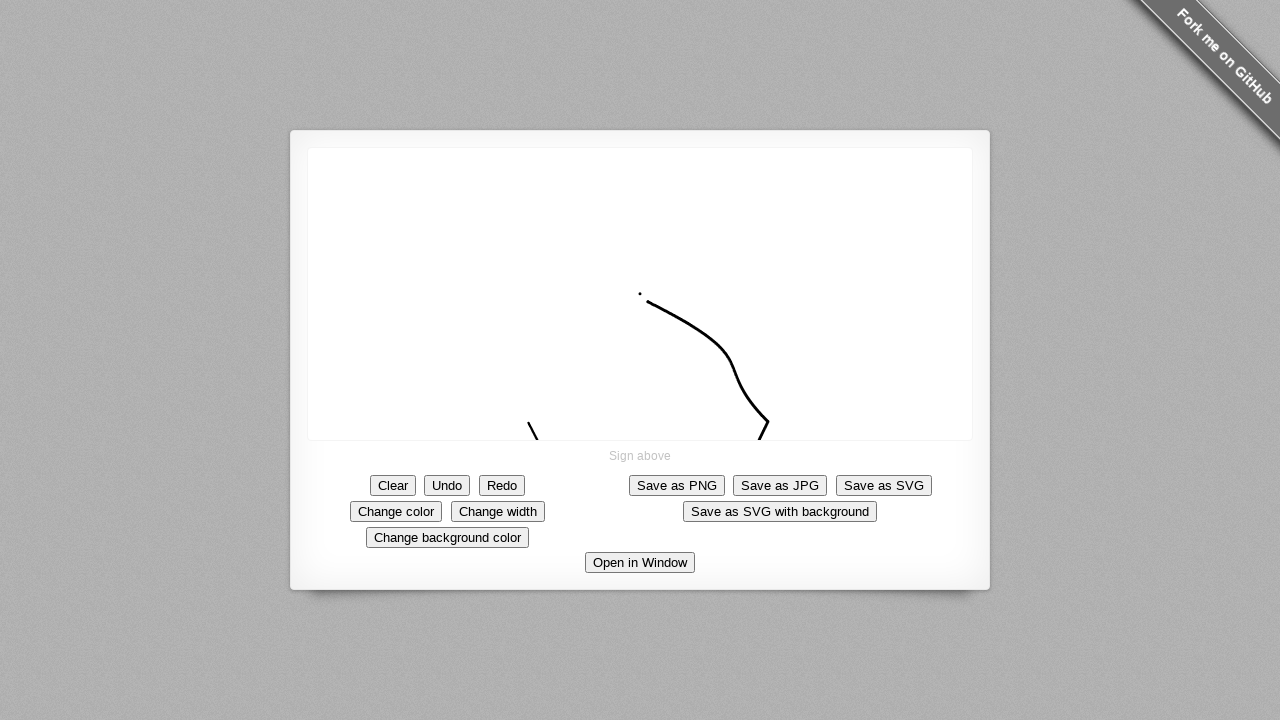

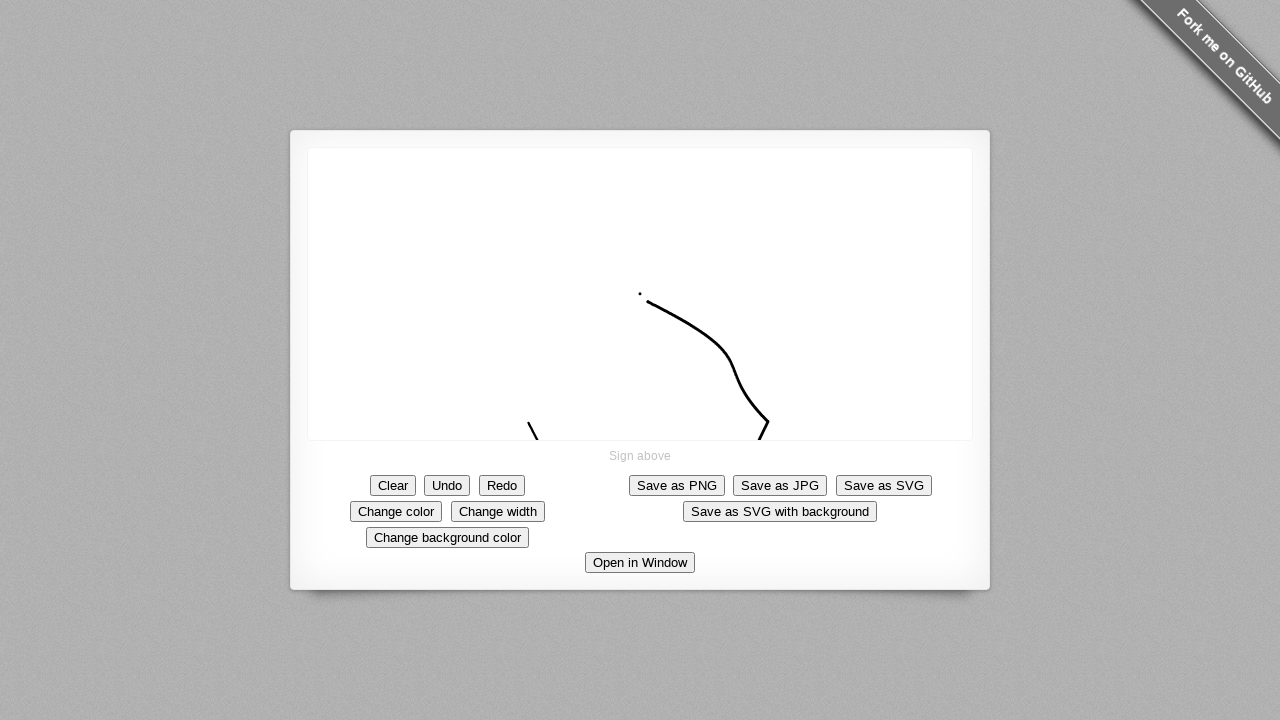